Tests JavaScript alert handling by clicking a button to trigger a simple alert, accepting it, and verifying the result message is displayed

Starting URL: https://training-support.net/webelements/alerts

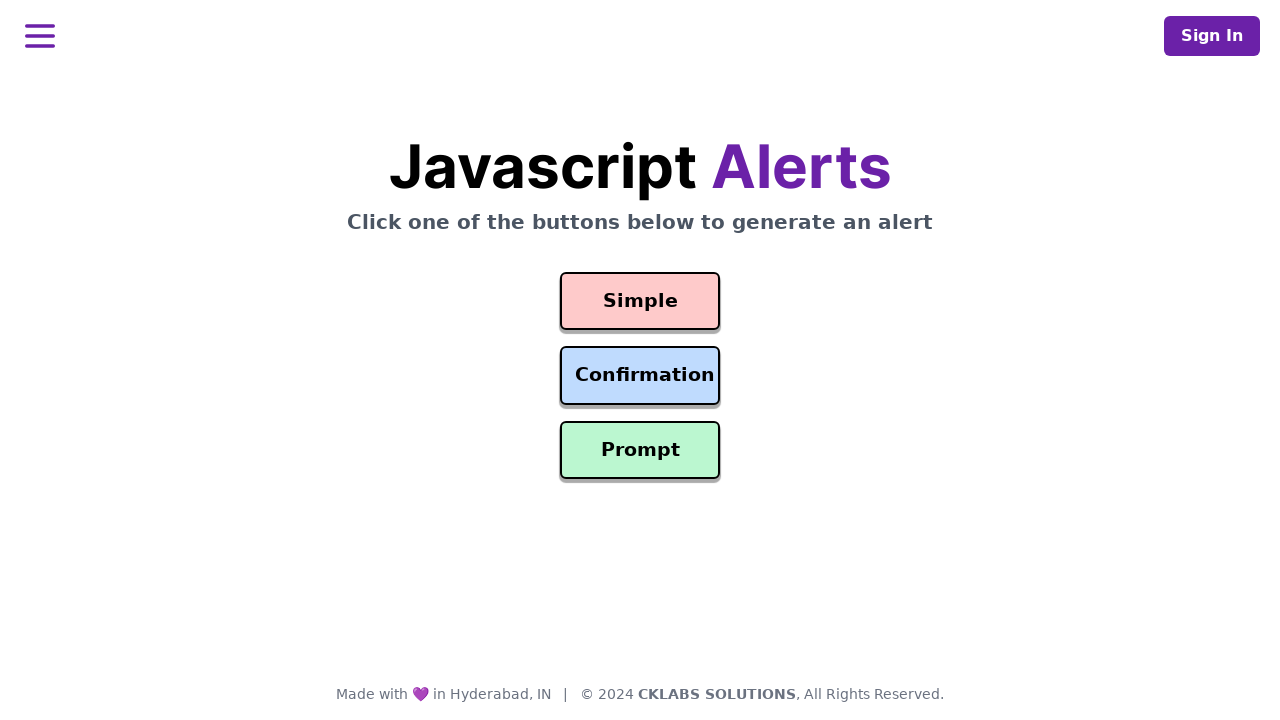

Clicked button to trigger simple alert at (640, 301) on #simple
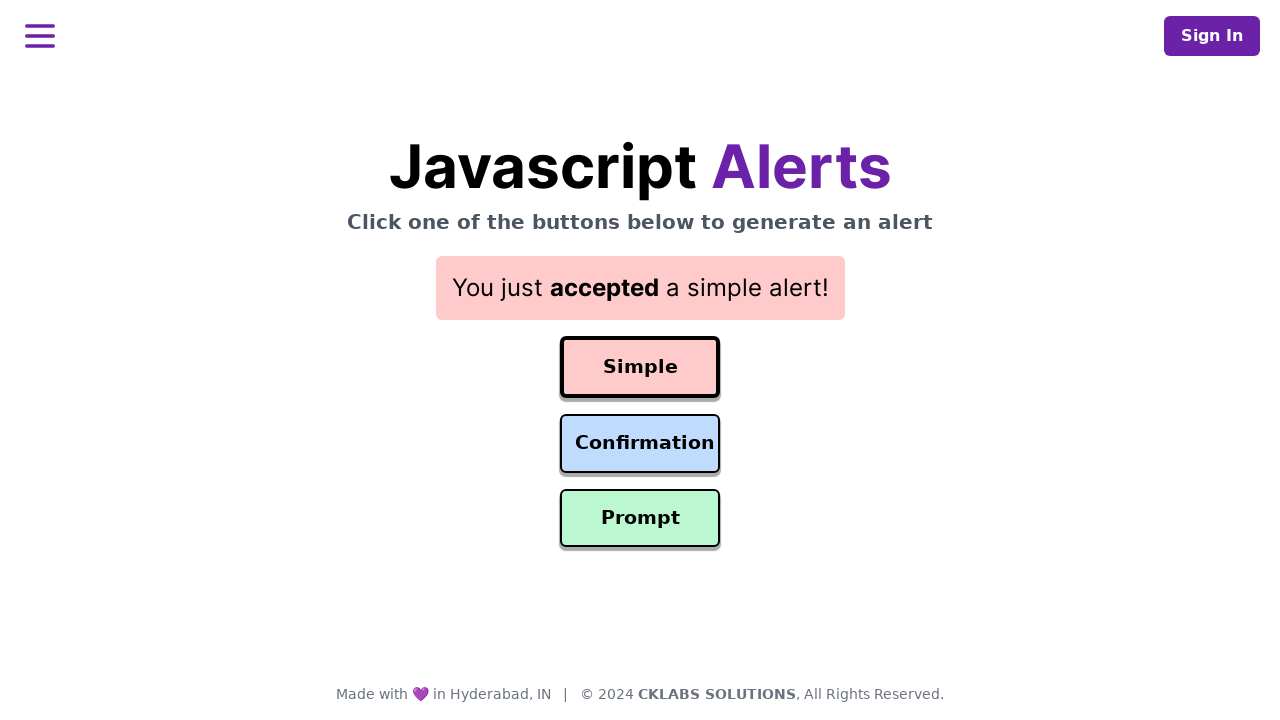

Set up dialog handler to accept alerts
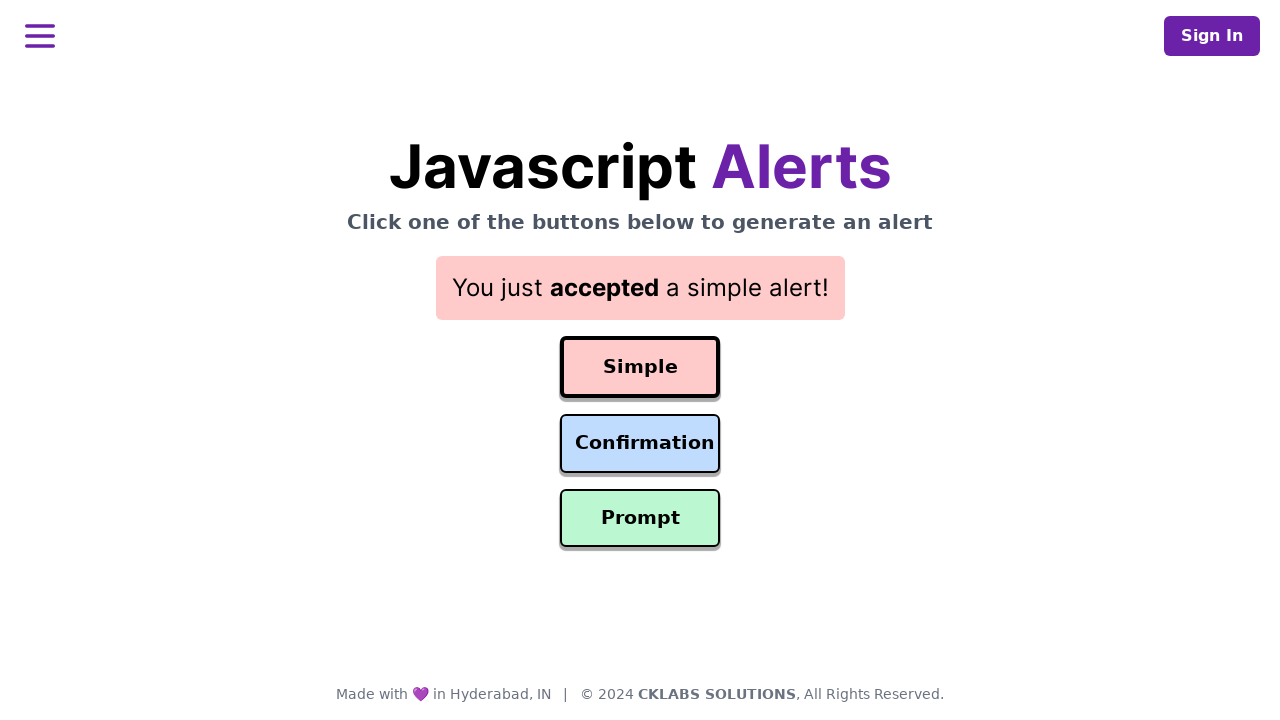

Alert was accepted and result message is displayed
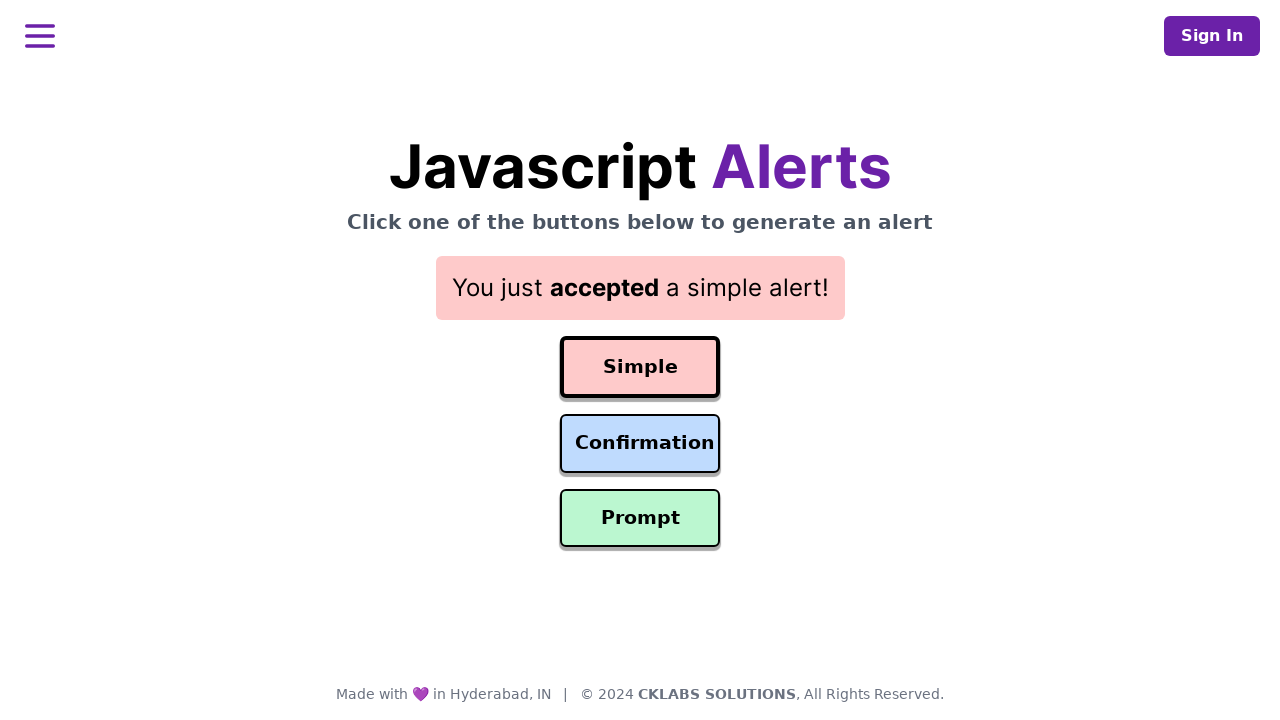

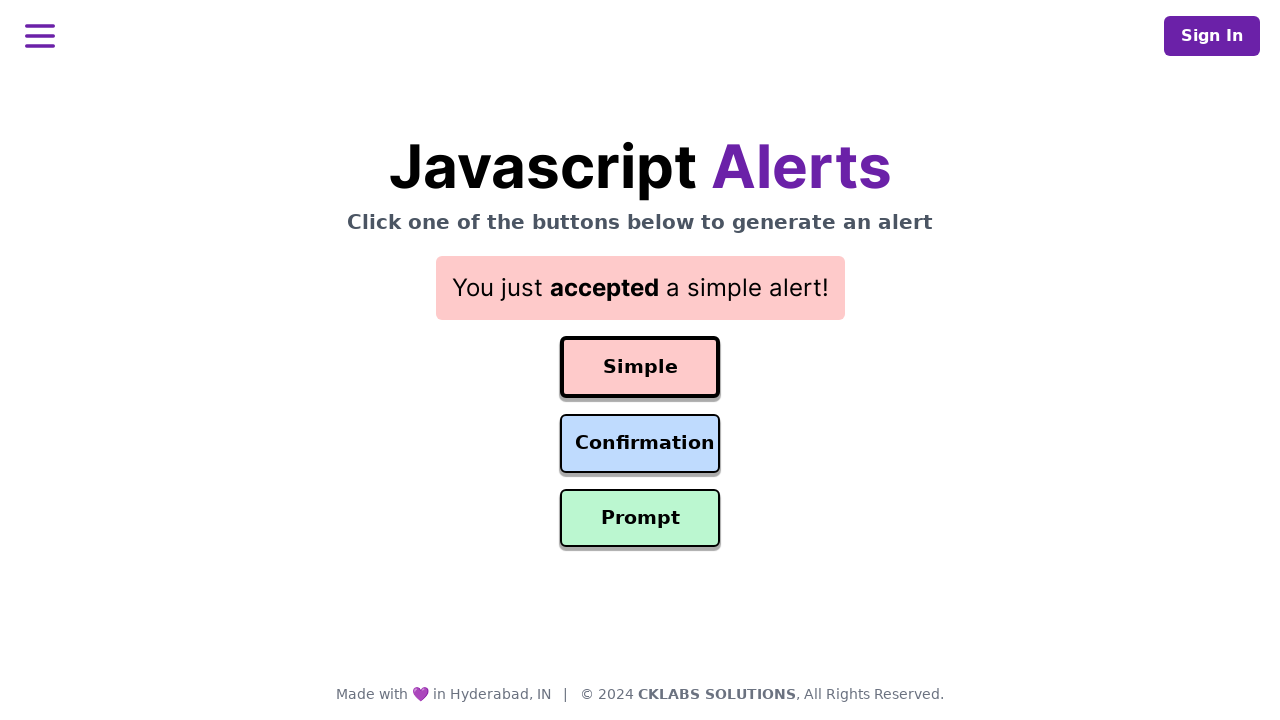